Tests JavaScript Prompt dialog by clicking the third alert button, entering text "Bugra" into the prompt, accepting it, and verifying the result contains the entered text

Starting URL: https://testotomasyonu.com/javascriptAlert

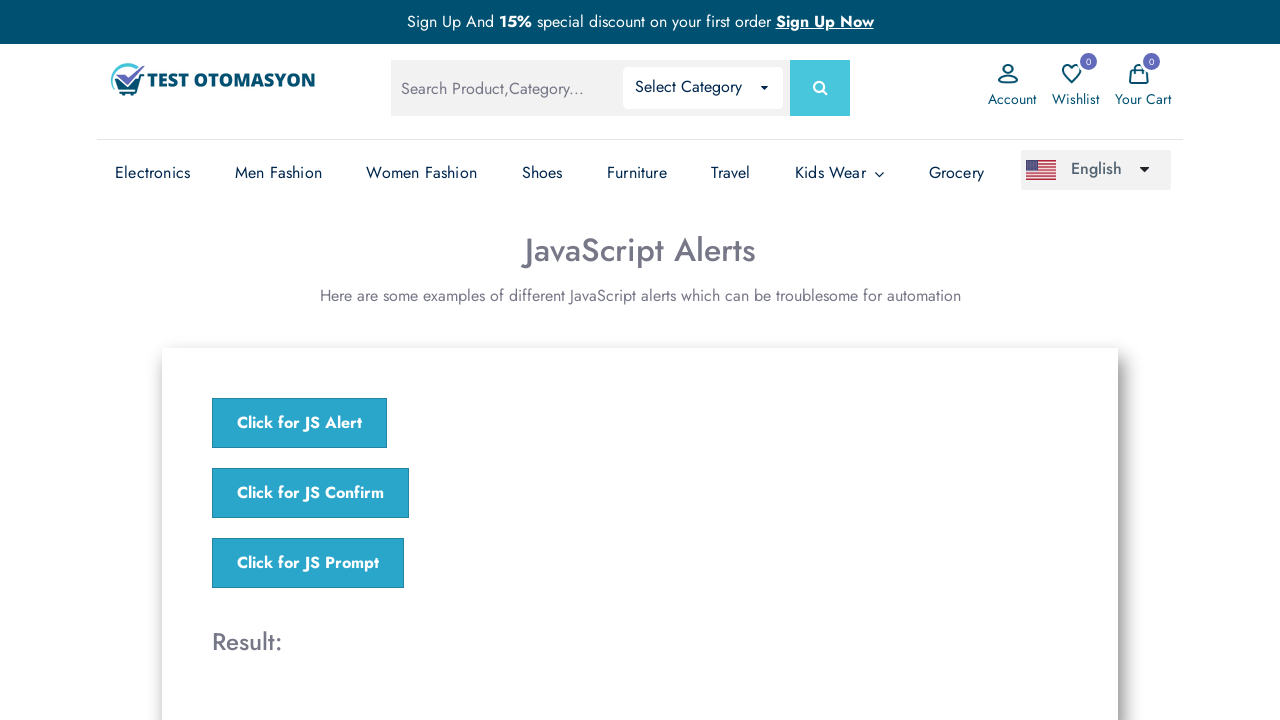

Set up dialog handler to accept prompt with text 'Bugra'
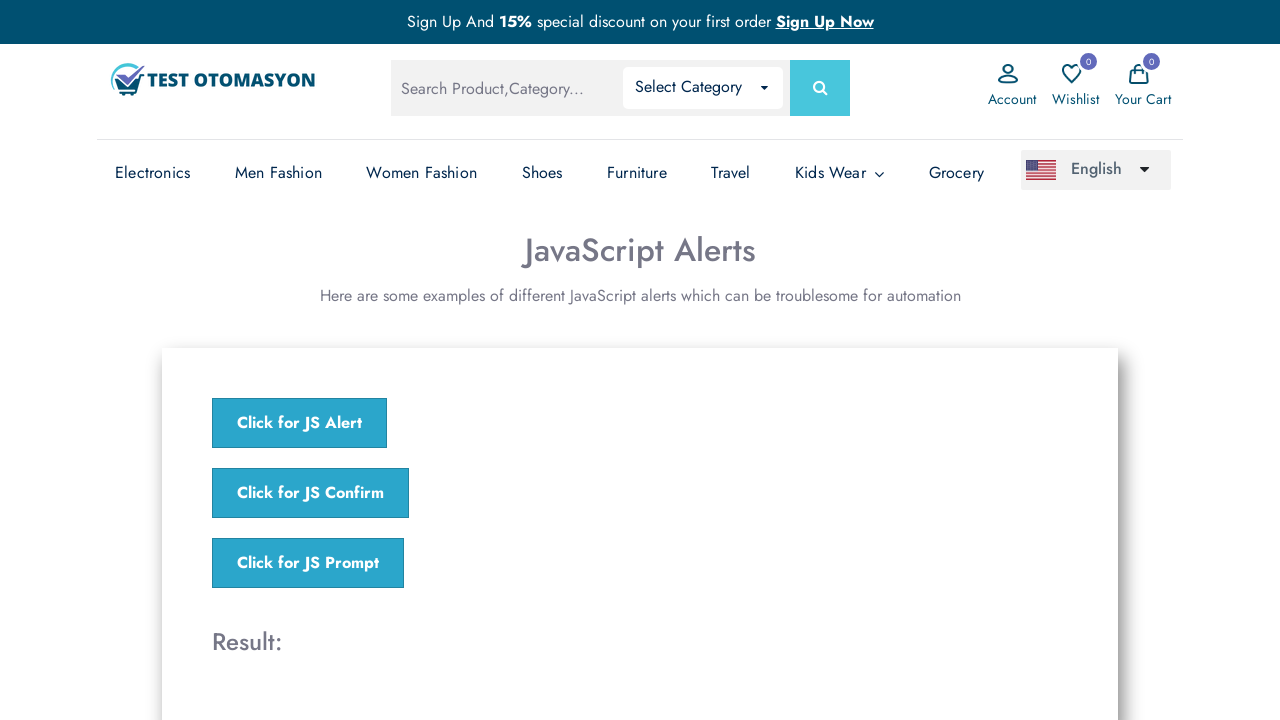

Clicked the 'Click for JS Prompt' button at (308, 563) on xpath=//*[text()='Click for JS Prompt']
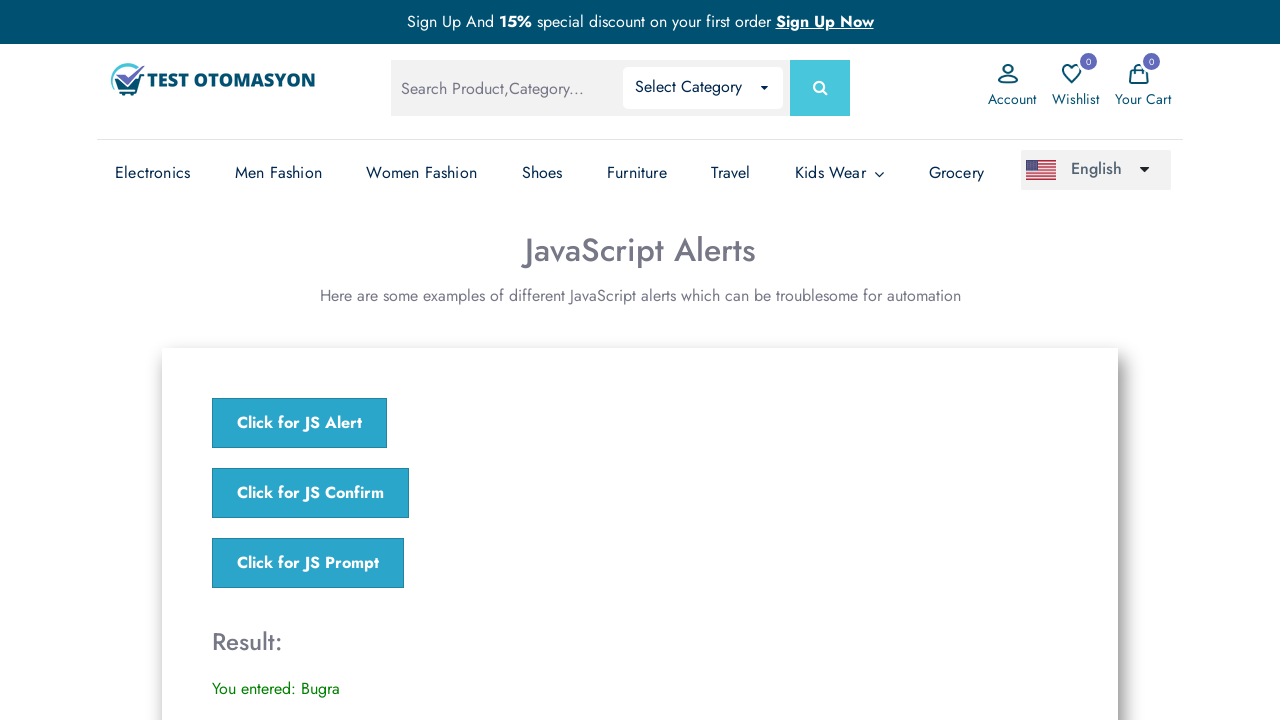

Result element loaded
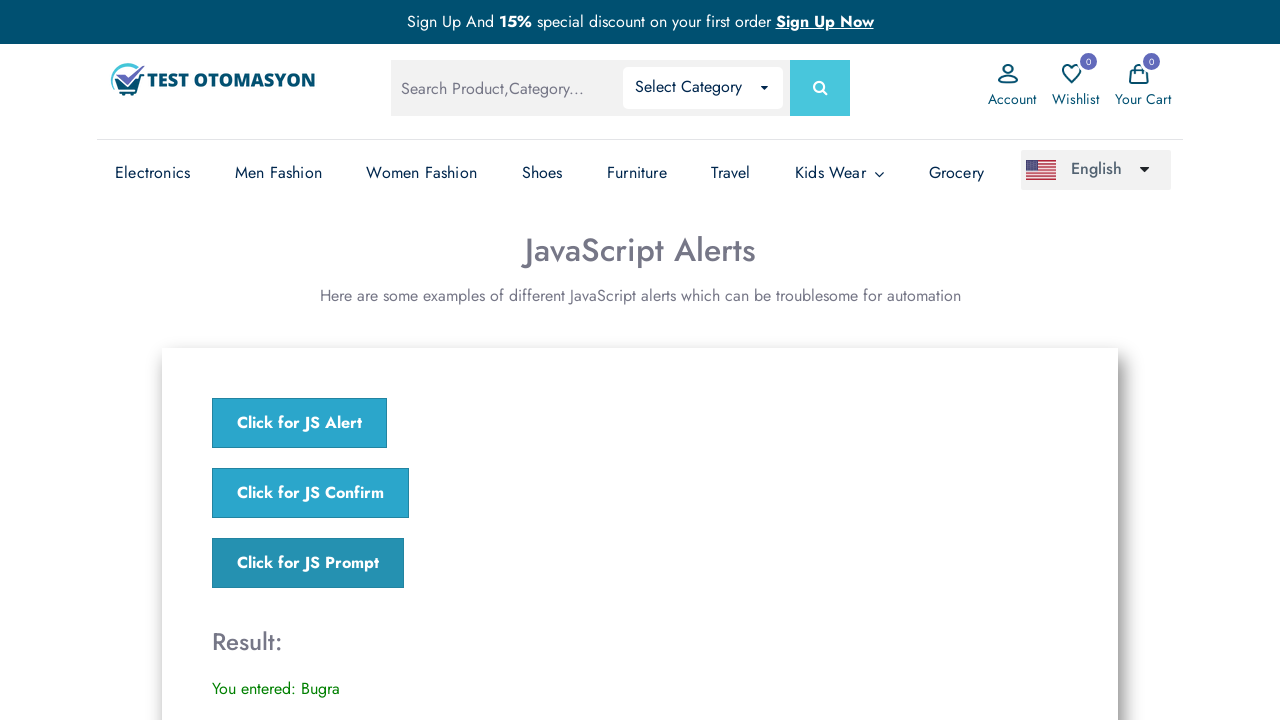

Retrieved result text from the result element
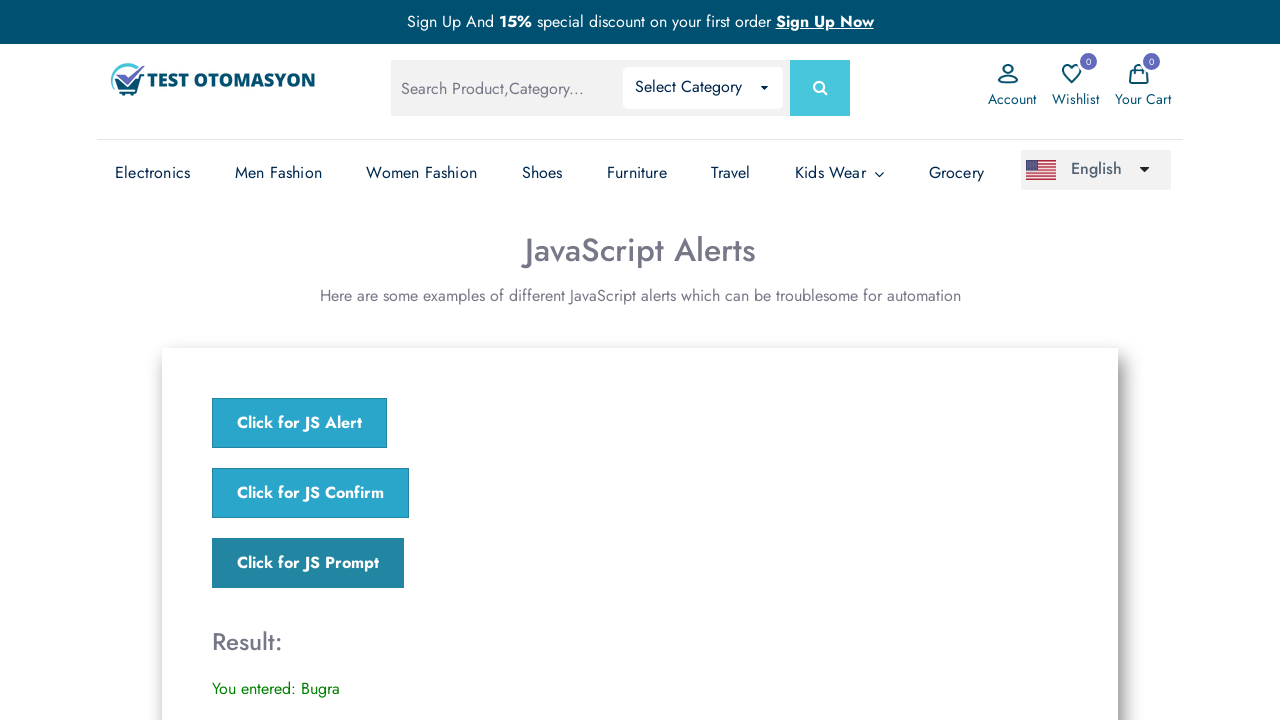

Verified that result text contains 'Bugra'
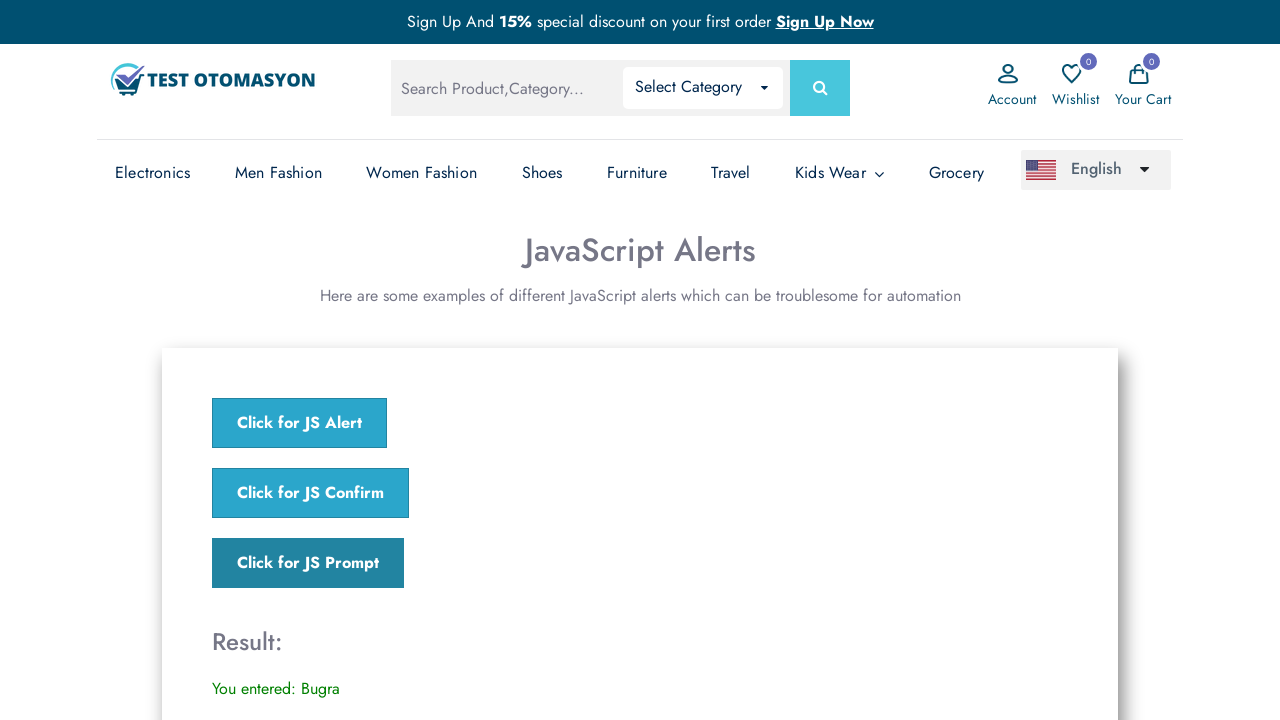

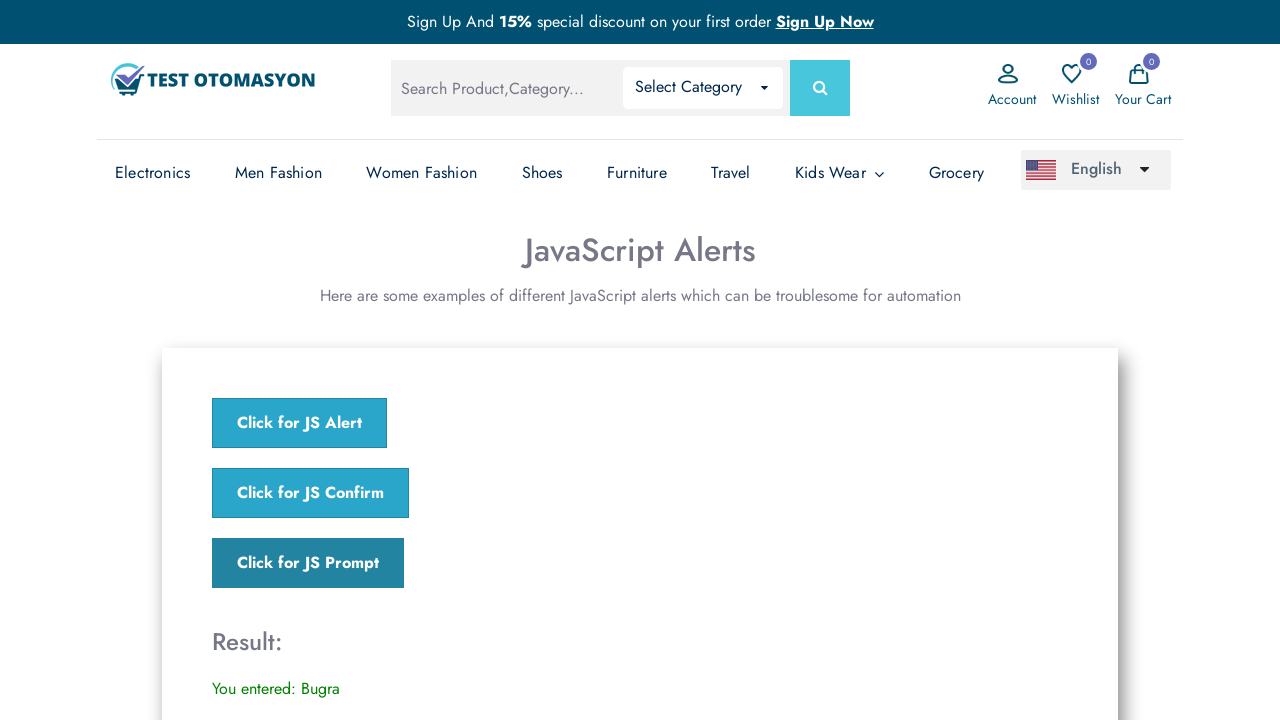